Tests various alert types including simple alerts, timer alerts, confirmation dialogs, and prompt dialogs with user input

Starting URL: https://demoqa.com/alerts

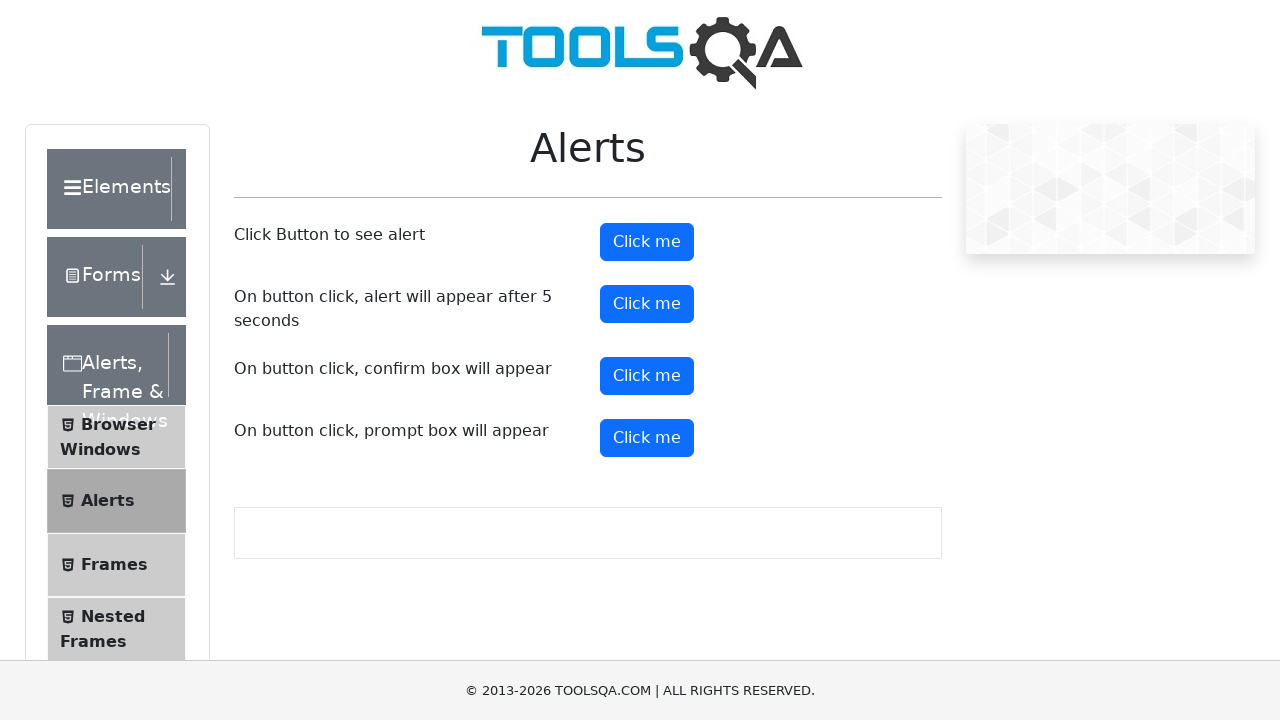

Scrolled down 200px to view alert buttons
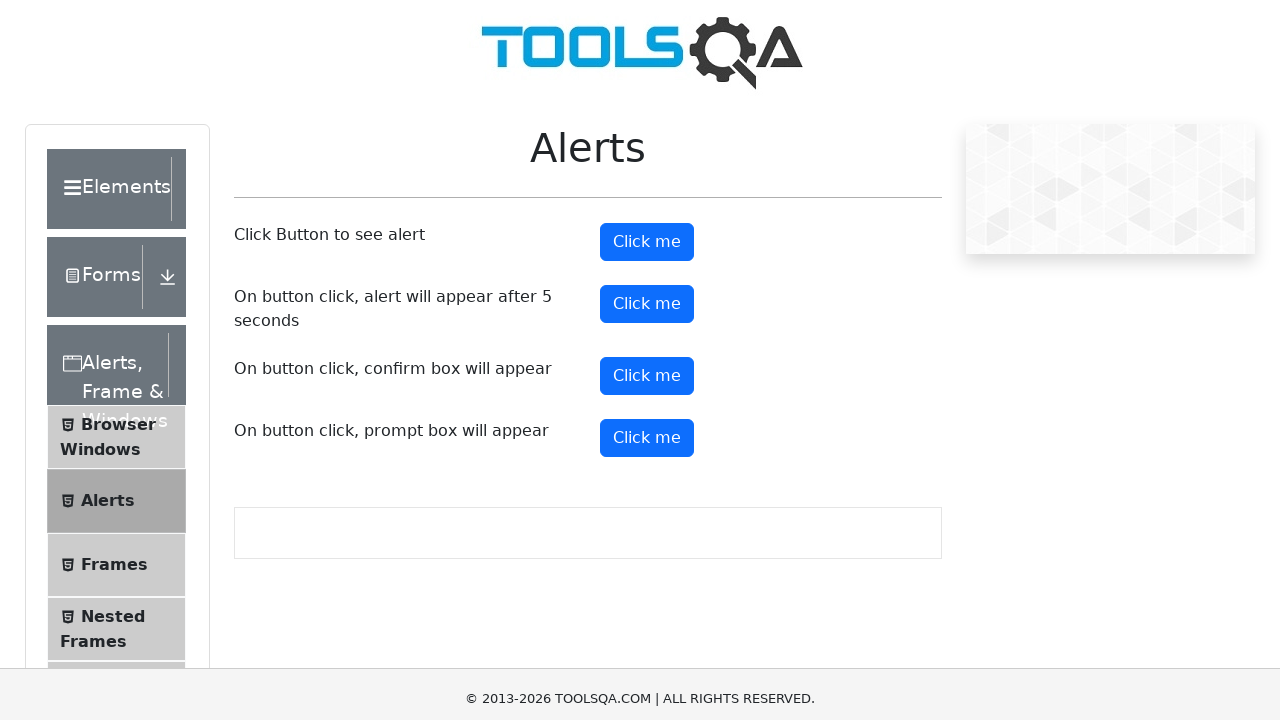

Clicked simple alert button at (647, 42) on #alertButton
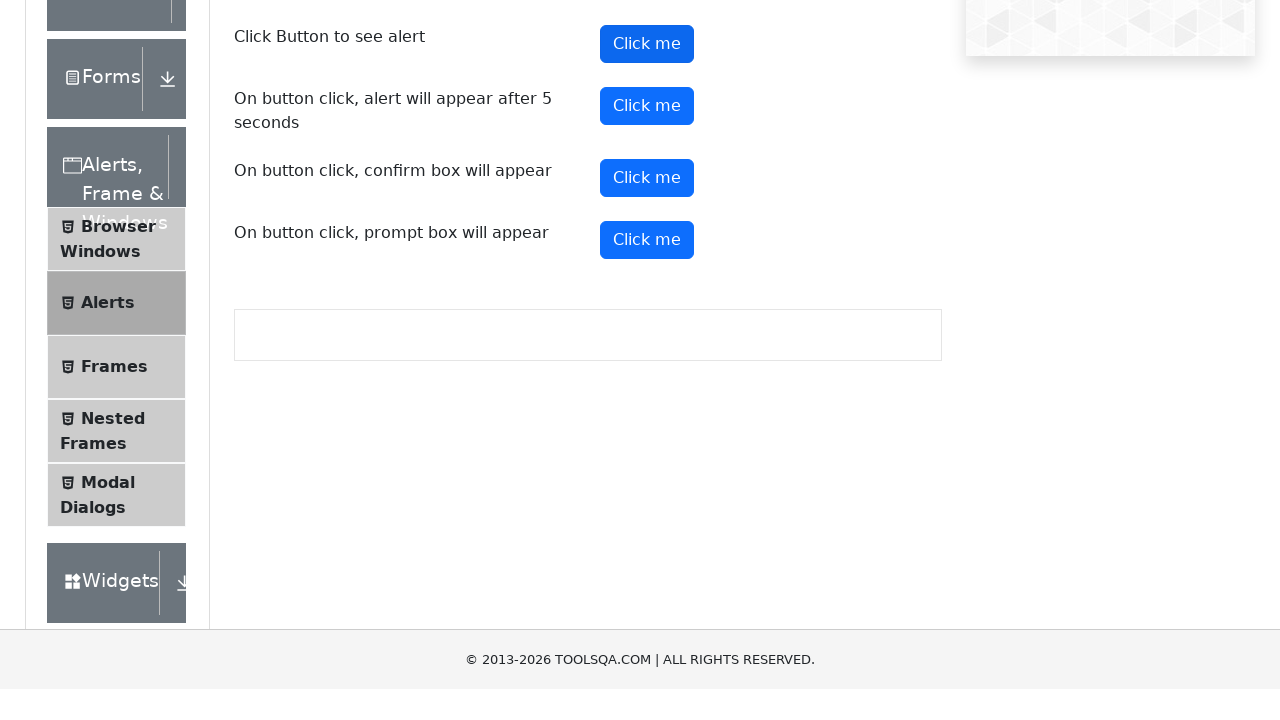

Simple alert accepted
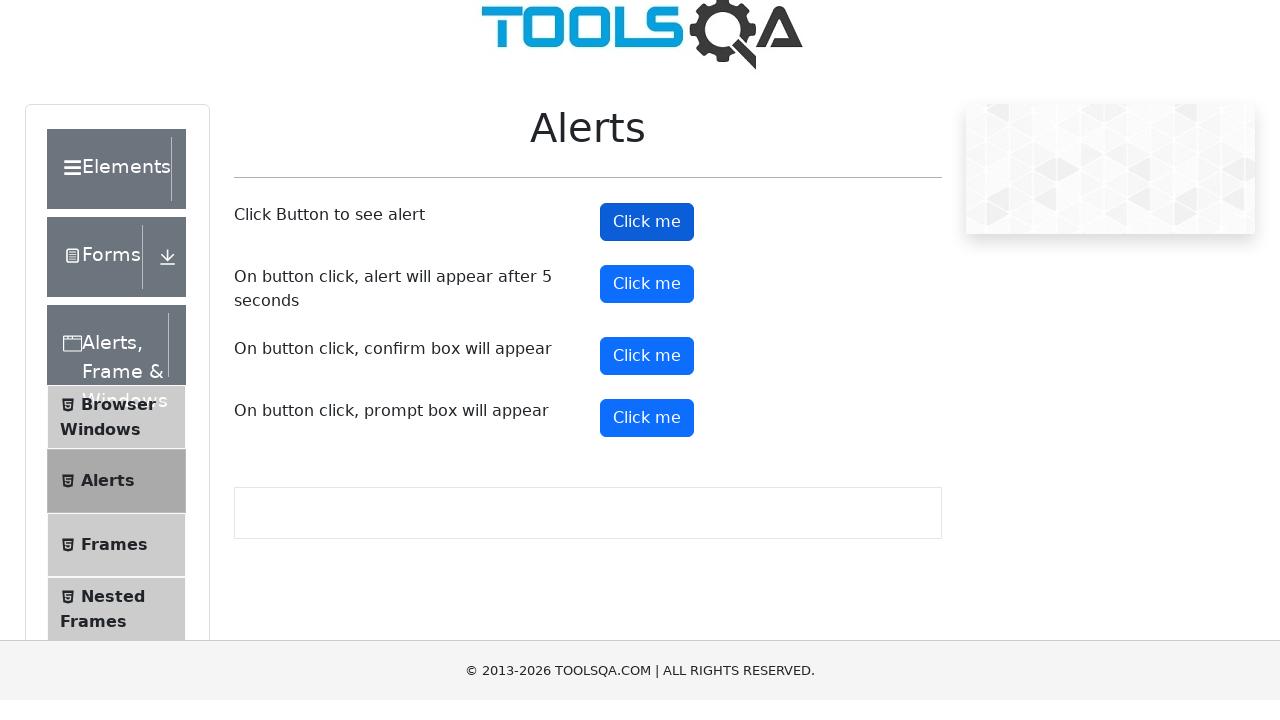

Clicked timer alert button at (647, 304) on #timerAlertButton
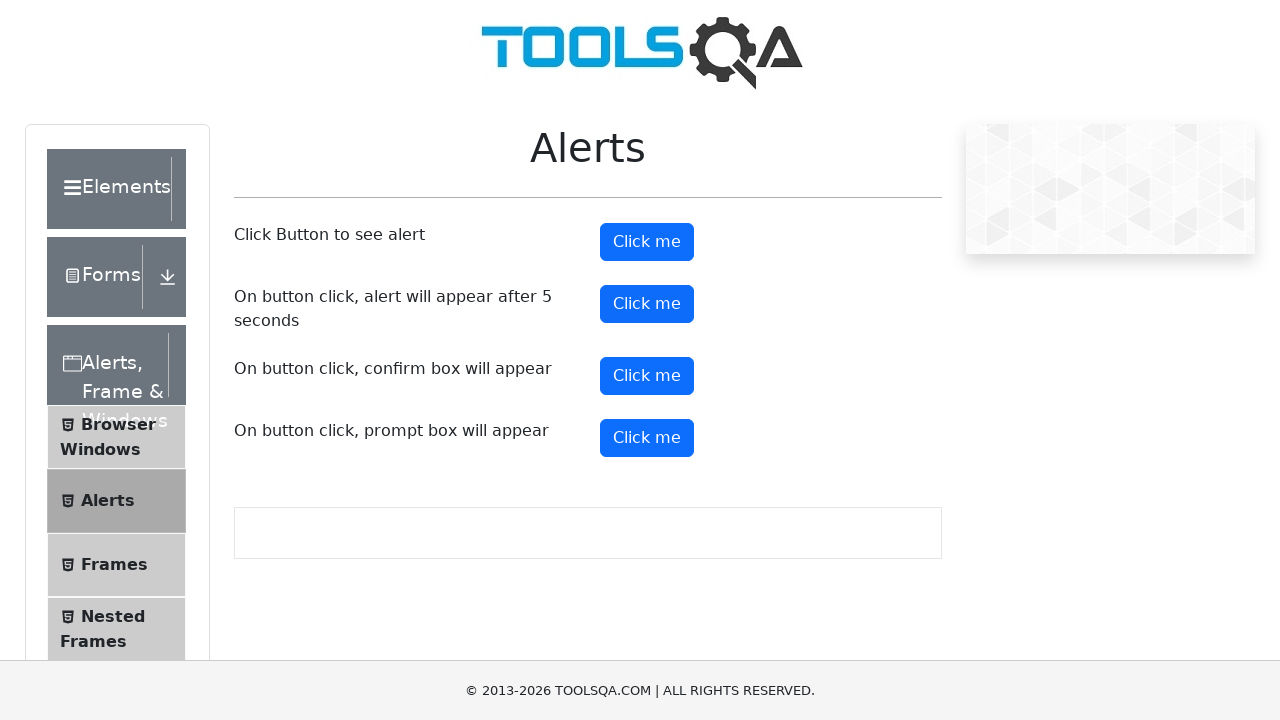

Waited 5.5 seconds for timer alert to appear
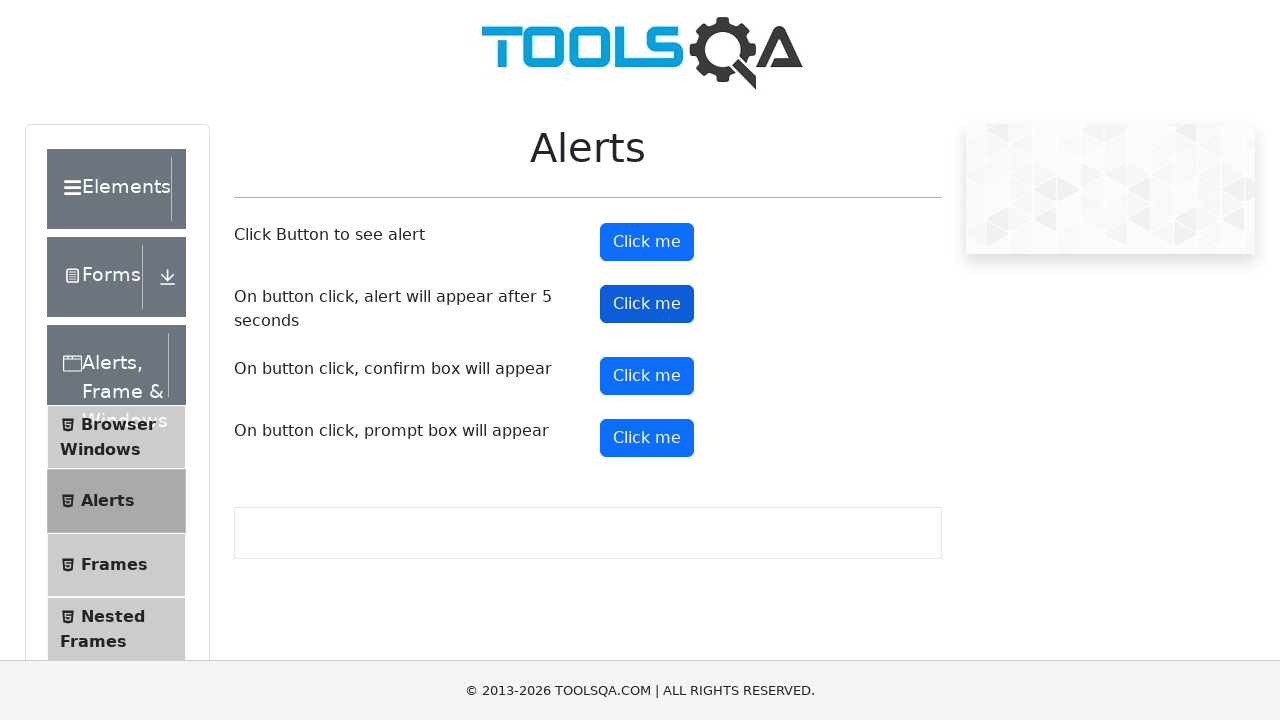

Scrolled down 100px to view confirmation button
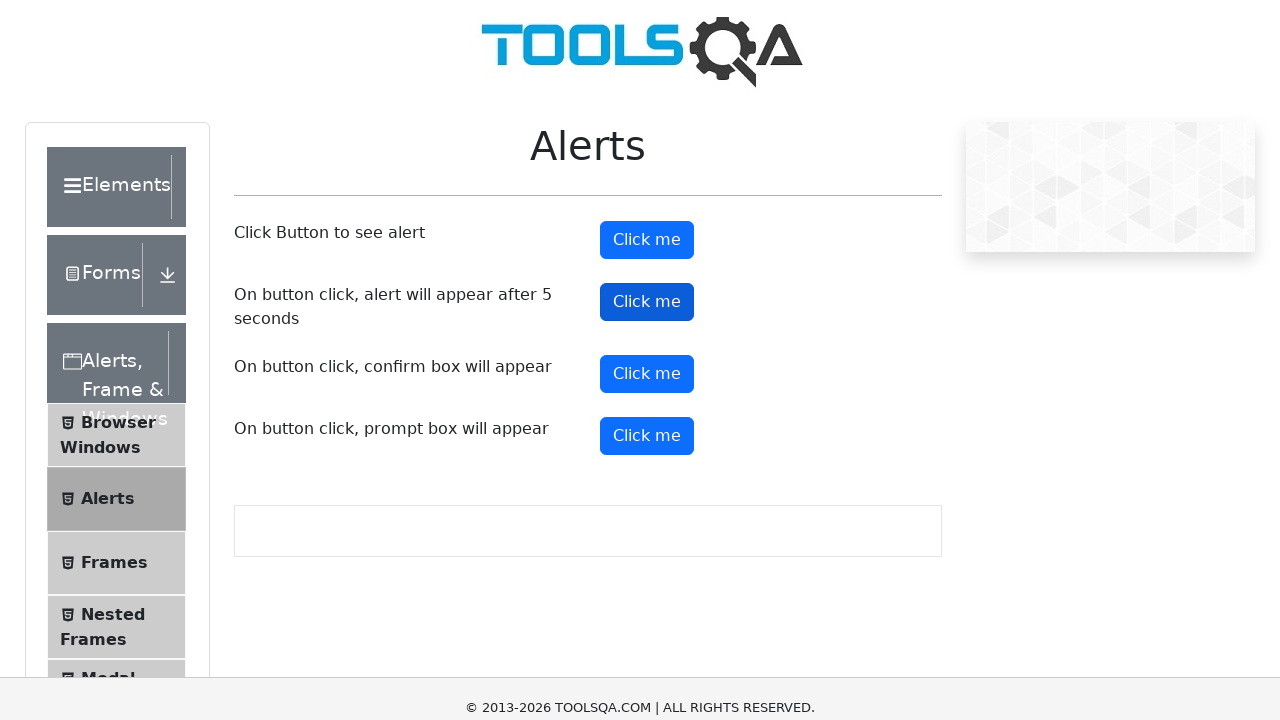

Clicked confirmation button and dismissed the confirmation dialog at (647, 276) on #confirmButton
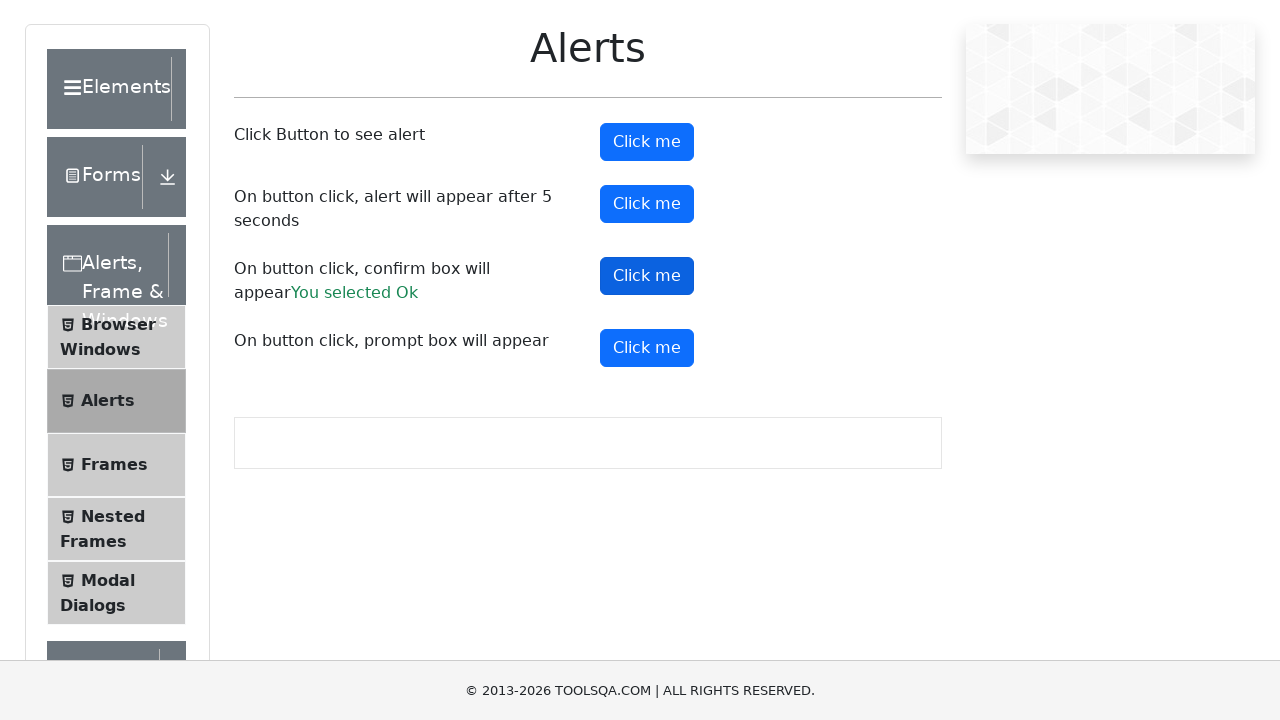

Scrolled down 100px to view prompt button
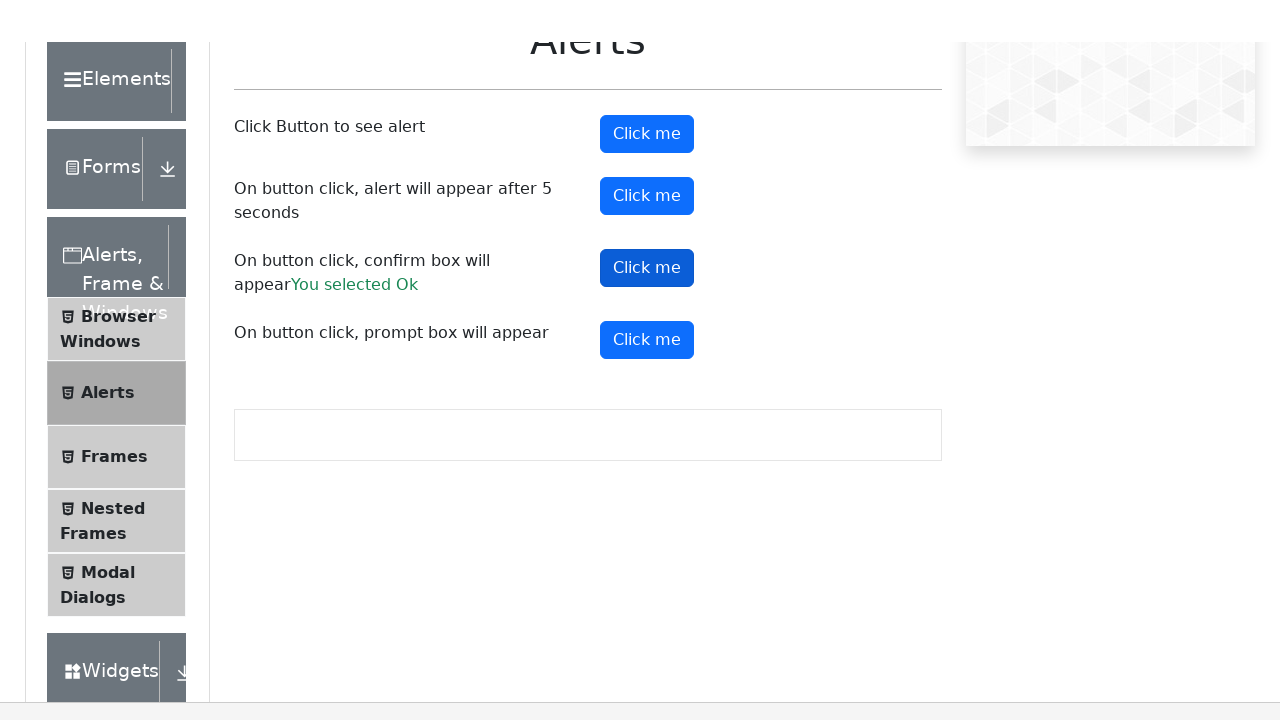

Clicked prompt button and entered 'Test input text' in the prompt dialog at (647, 248) on #promtButton
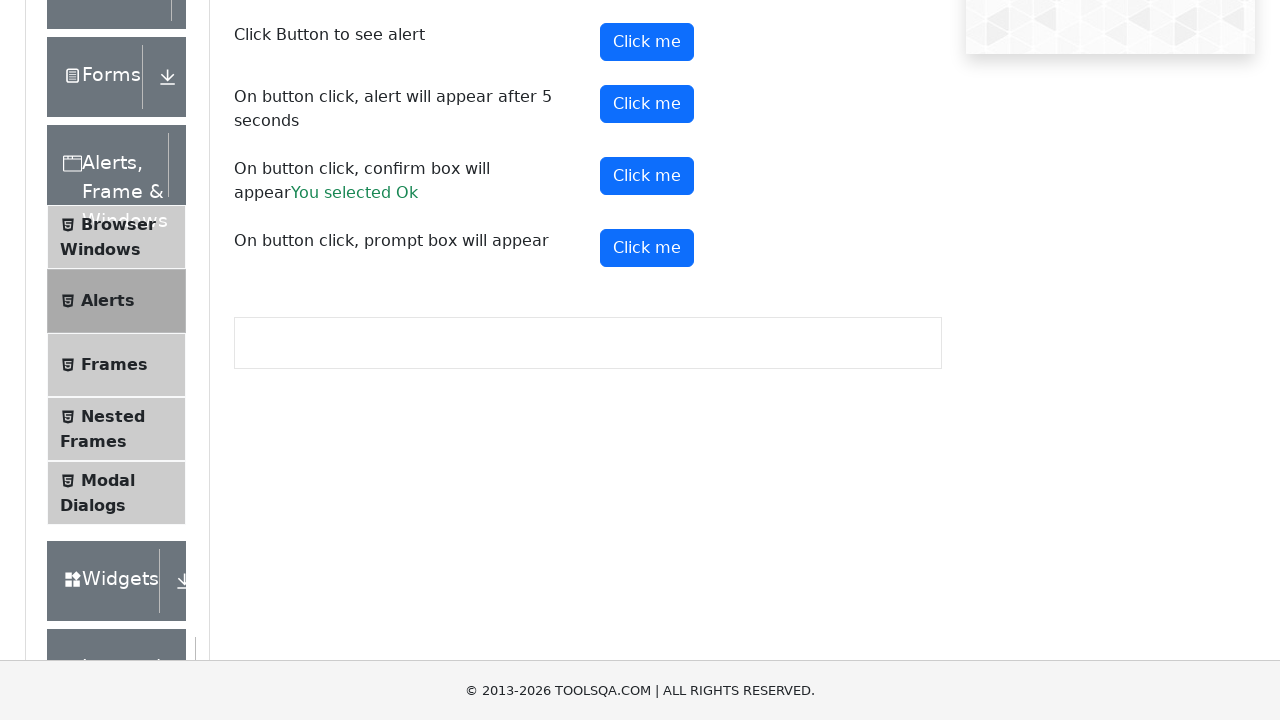

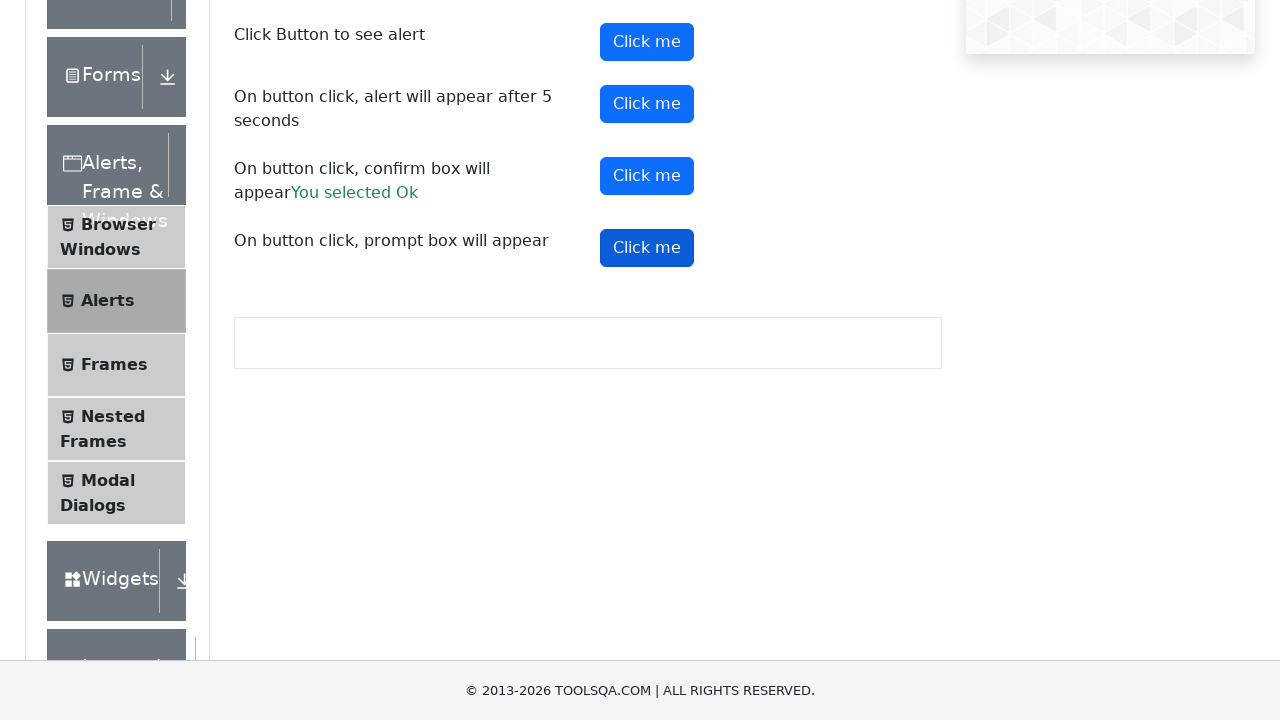